Tests a custom jQuery UI dropdown by clicking to open it and selecting a specific option (number 8) from the dropdown menu

Starting URL: https://jqueryui.com/resources/demos/selectmenu/default.html

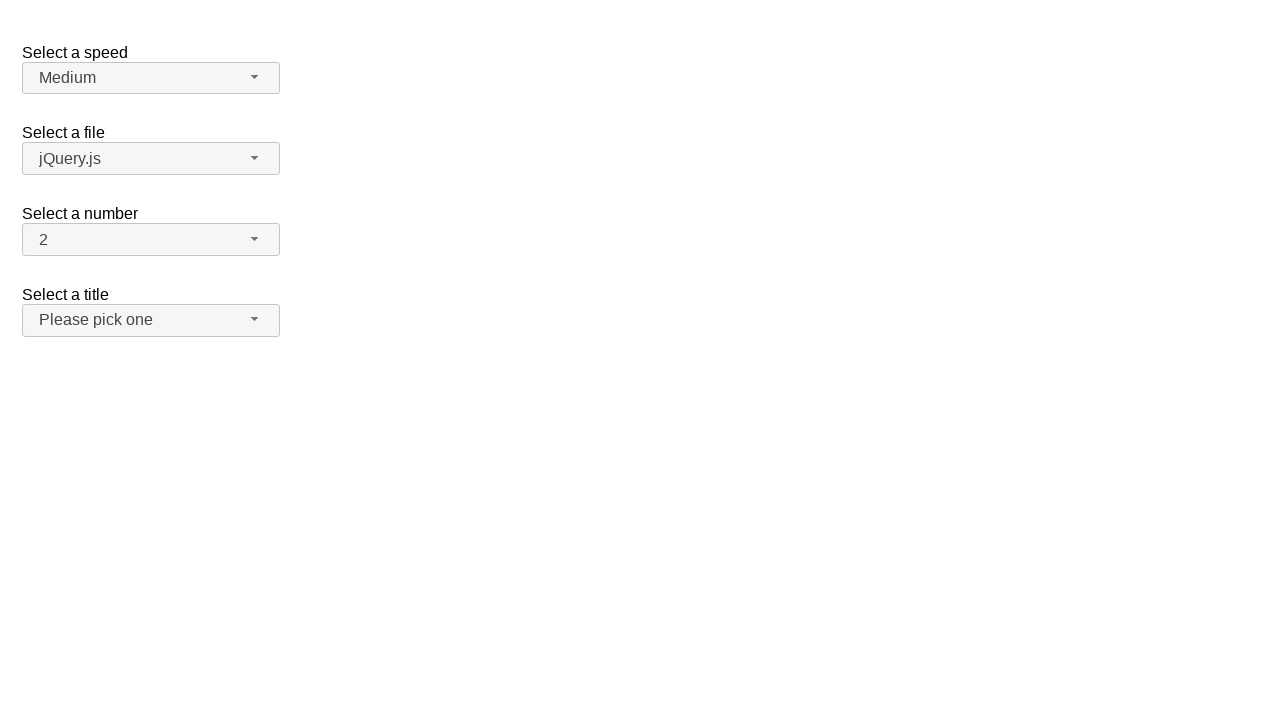

Clicked to open the custom jQuery UI dropdown menu at (151, 240) on span#number-button
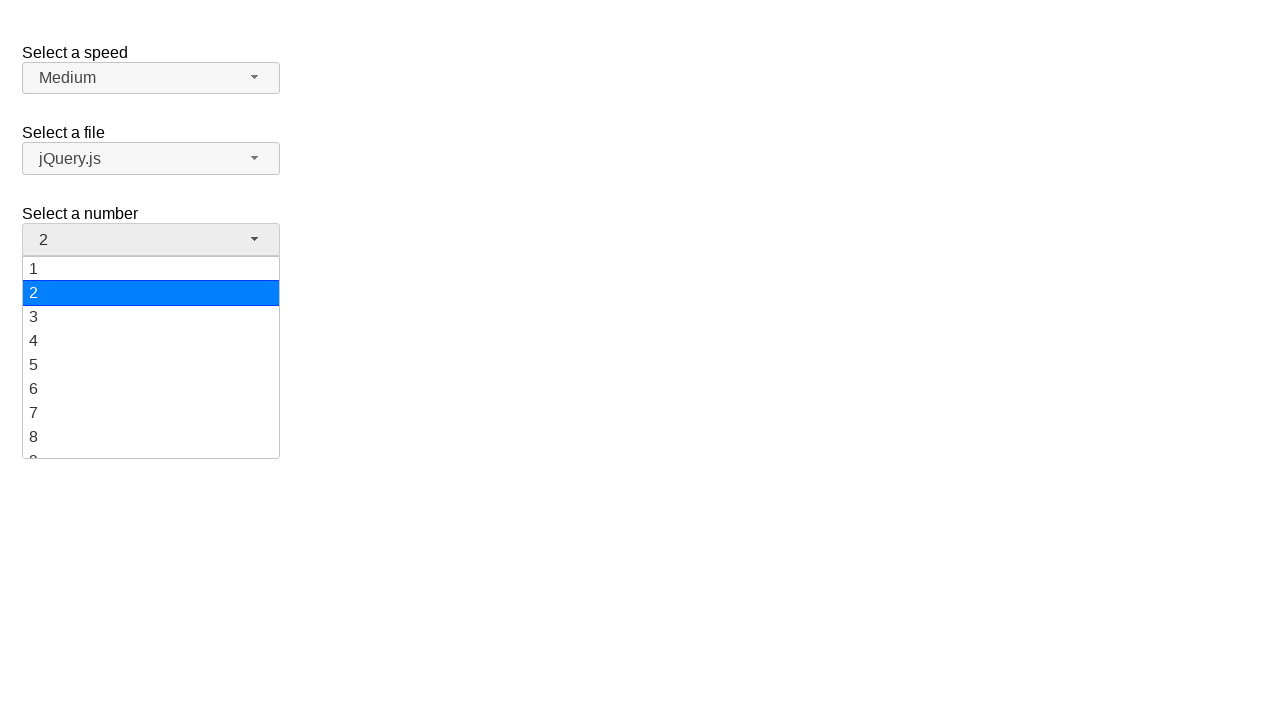

Dropdown menu items loaded and are present
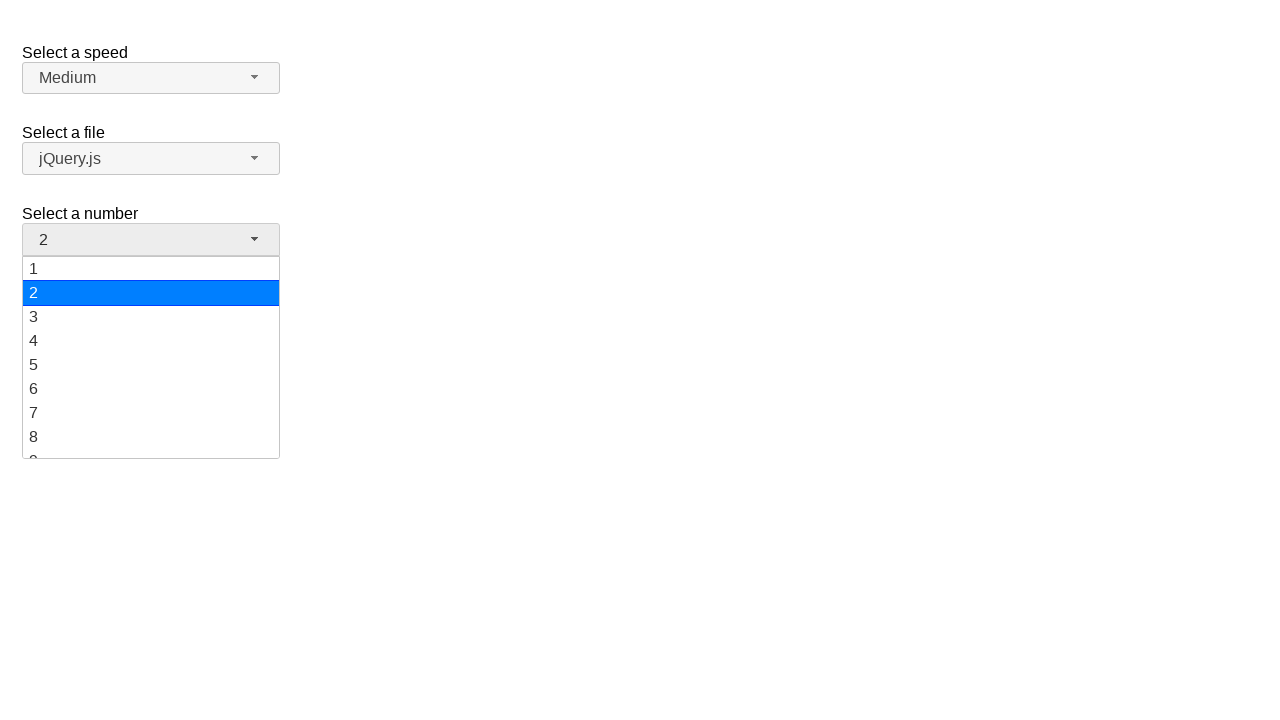

Selected option number 8 from the dropdown menu at (151, 437) on ul#number-menu div:has-text('8')
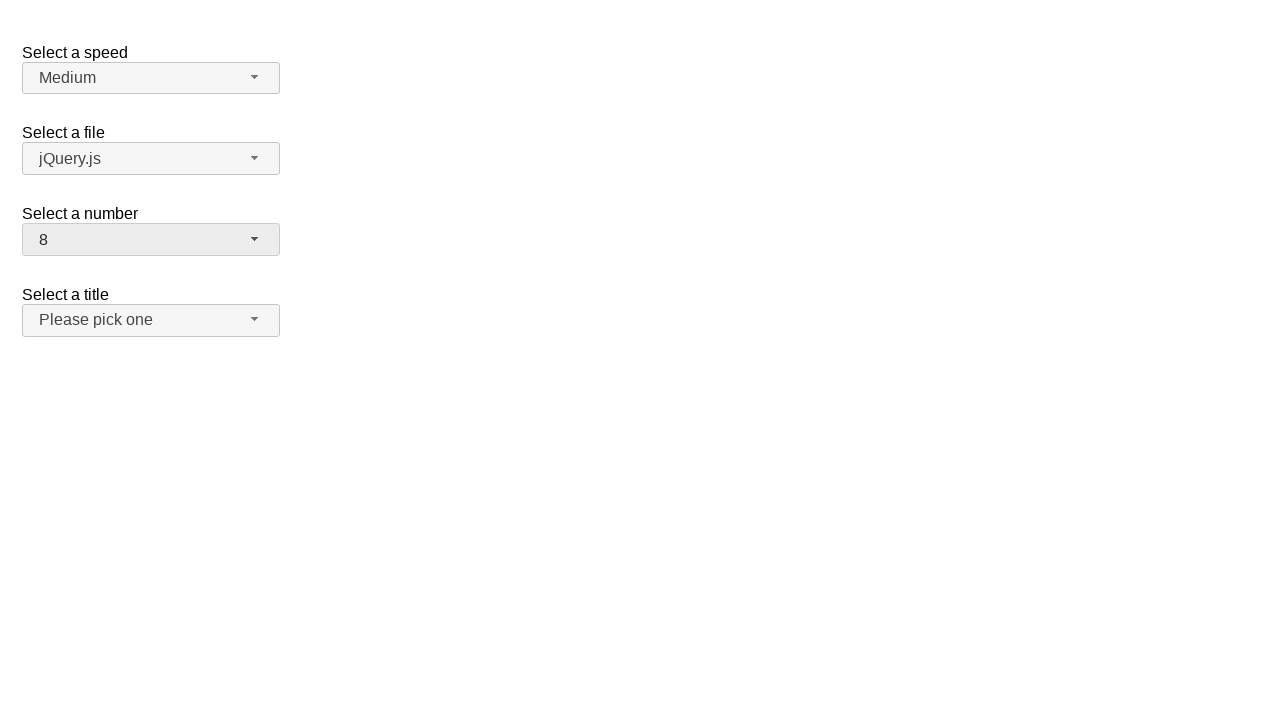

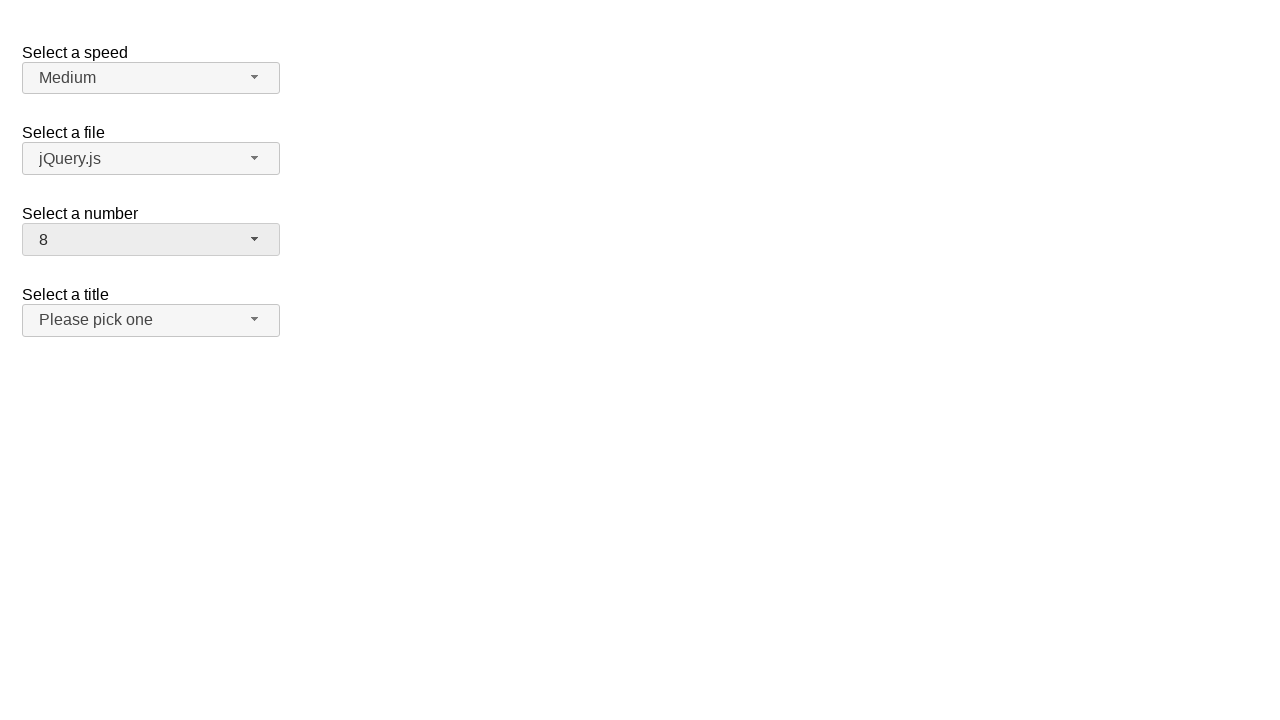